Tests cursor style dragging for the first text element (center cursor) on the Cursor Style tab.

Starting URL: https://demoqa.com/dragabble

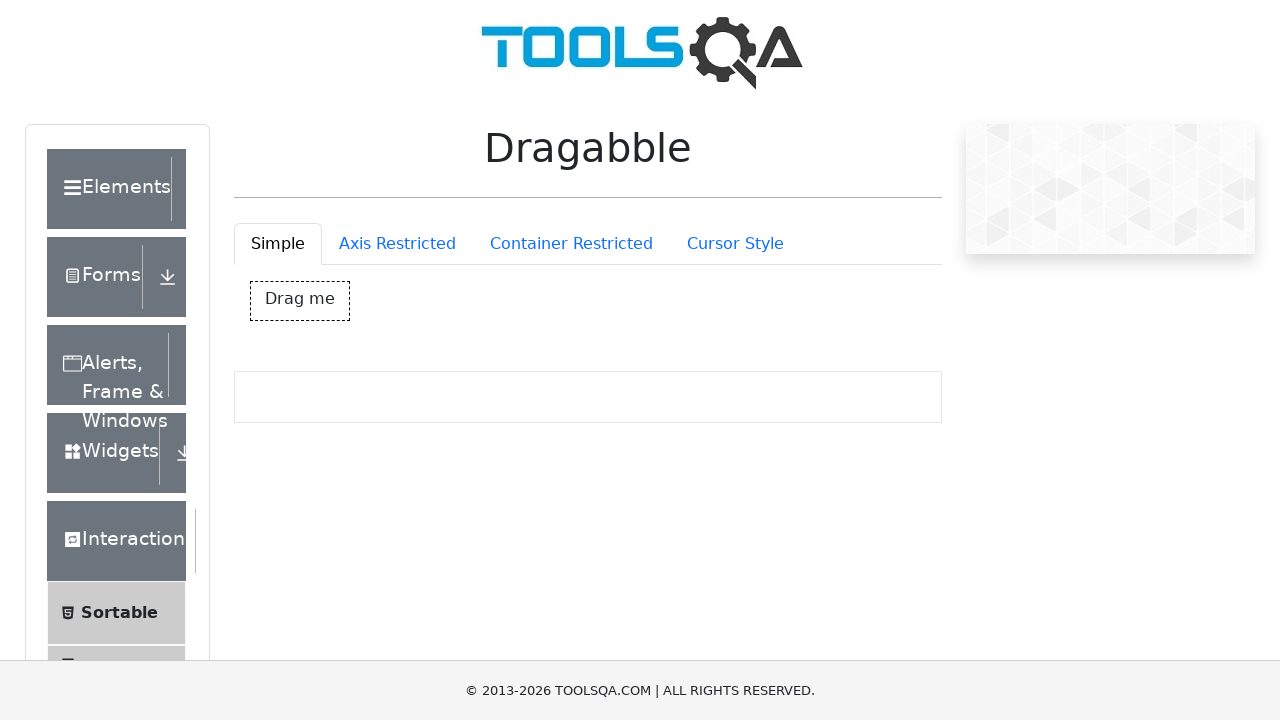

Clicked Cursor Style tab at (735, 244) on #draggableExample-tab-cursorStyle
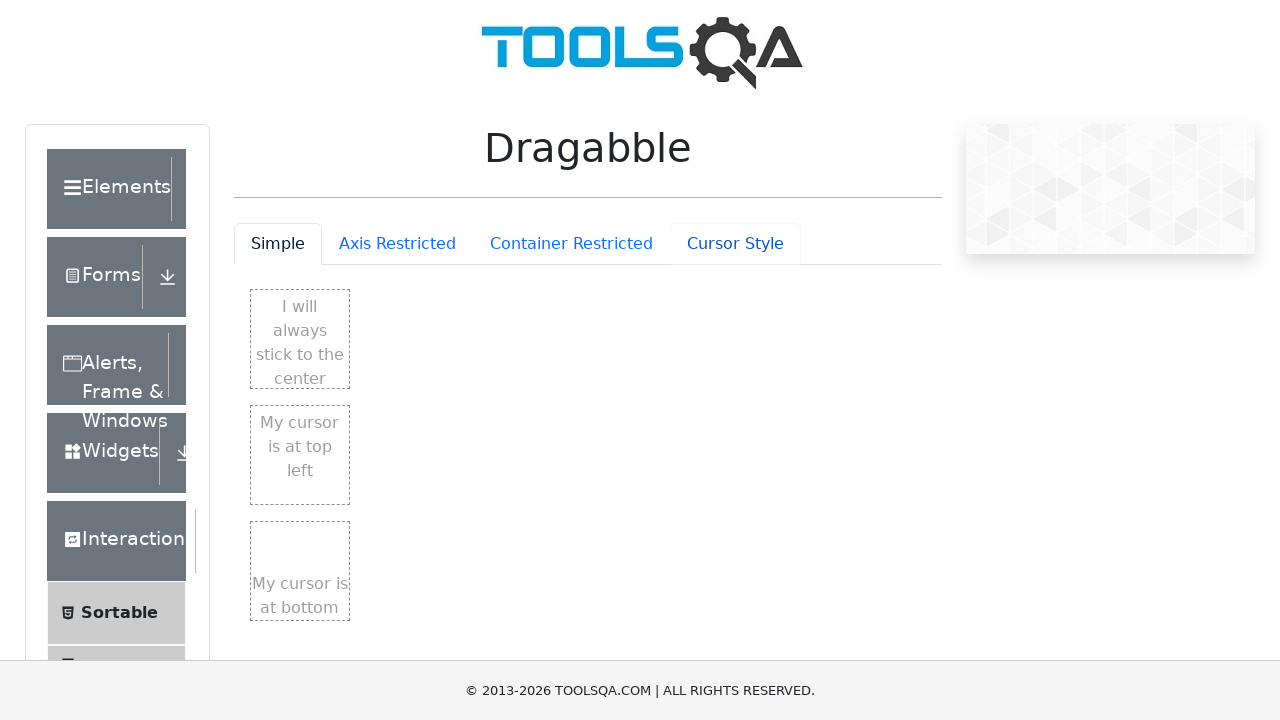

Waited for first cursor style element (center cursor) to be available
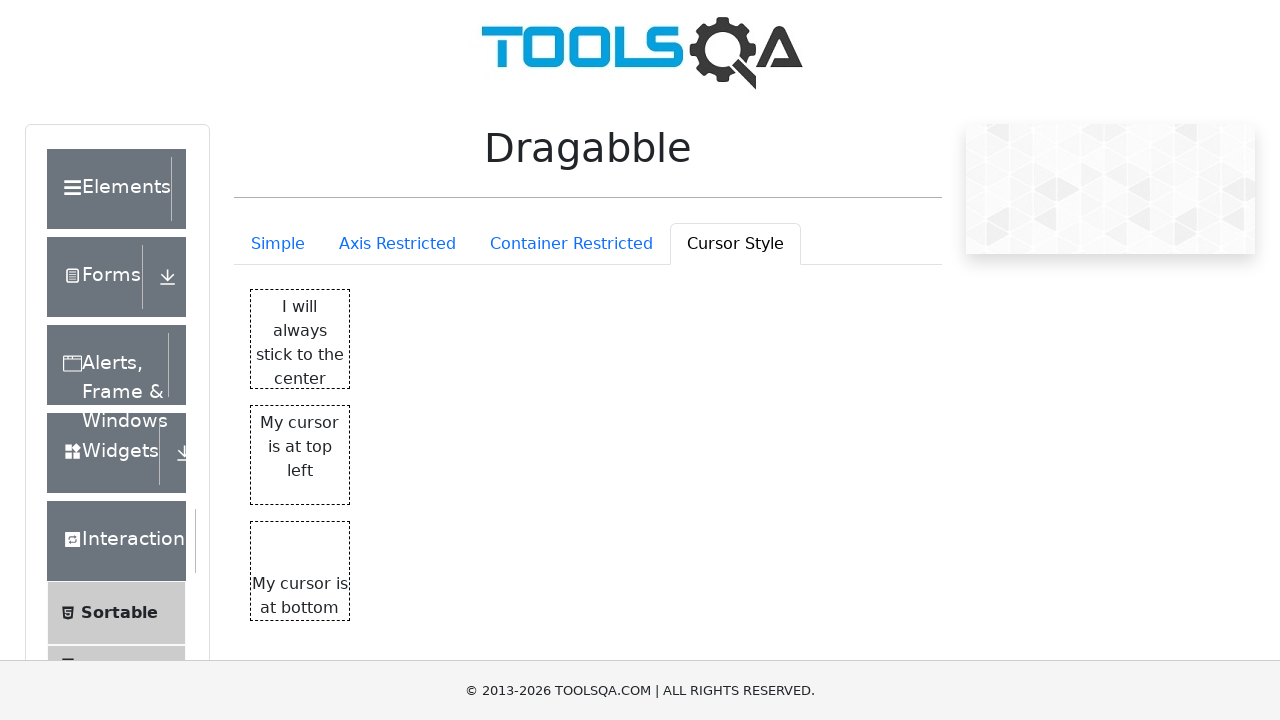

Retrieved bounding box of draggable element
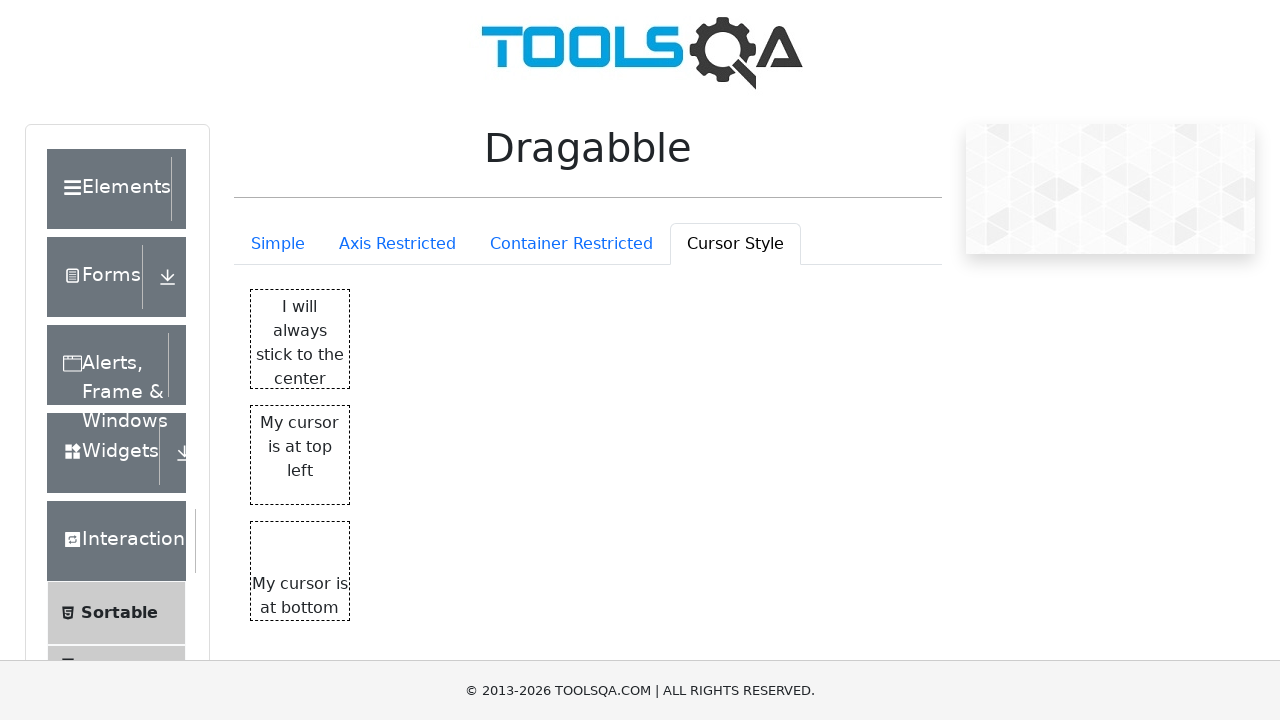

Moved mouse to center of draggable element at (300, 339)
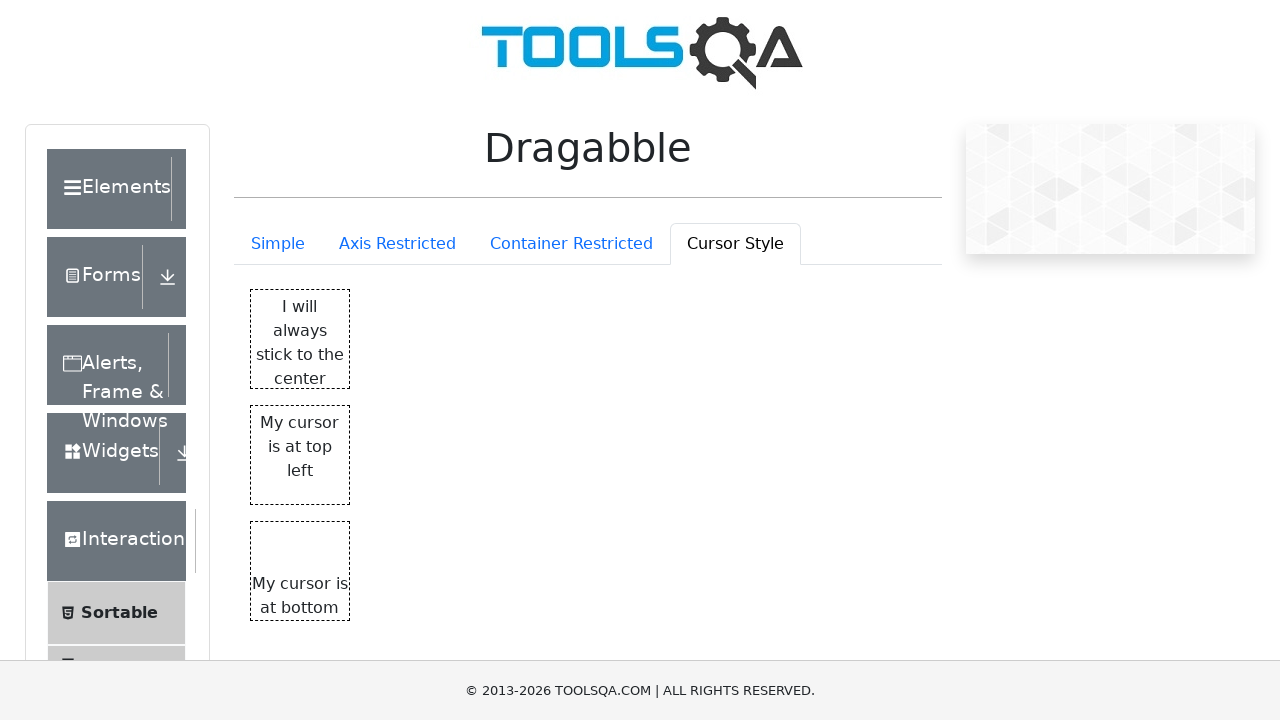

Pressed mouse button down to start drag at (300, 339)
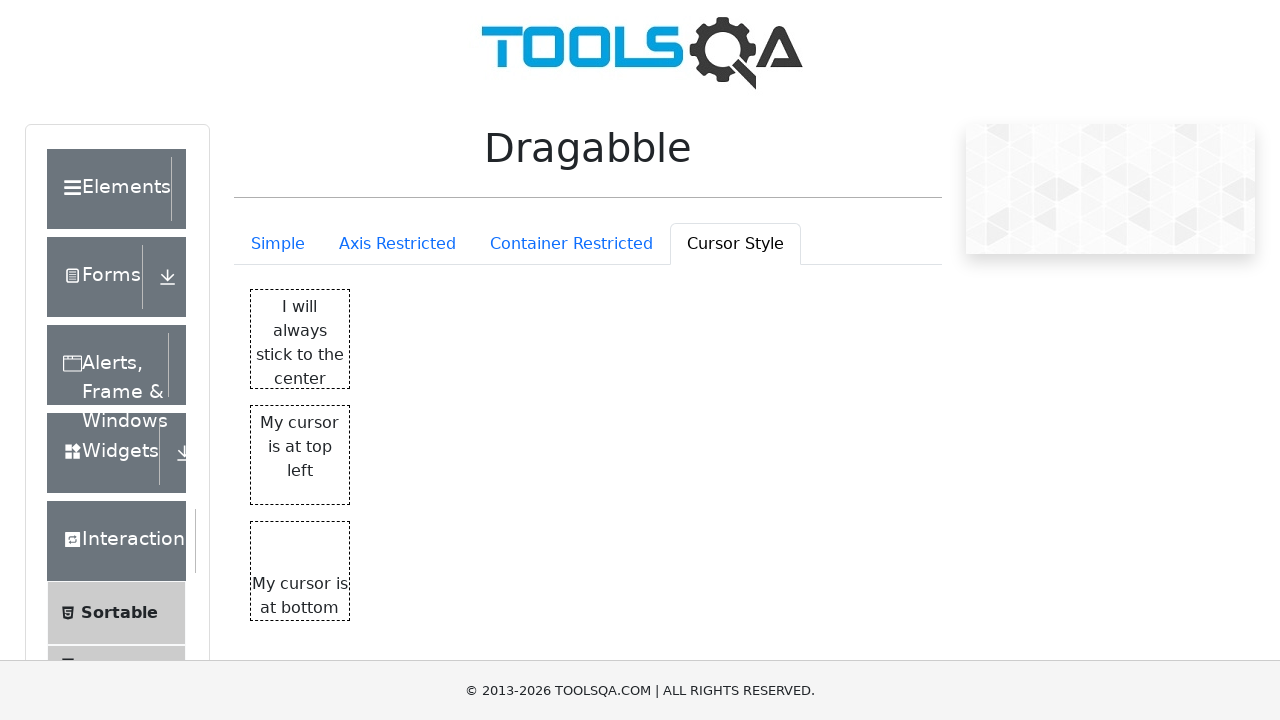

Moved mouse to target position (100 pixels down) at (250, 389)
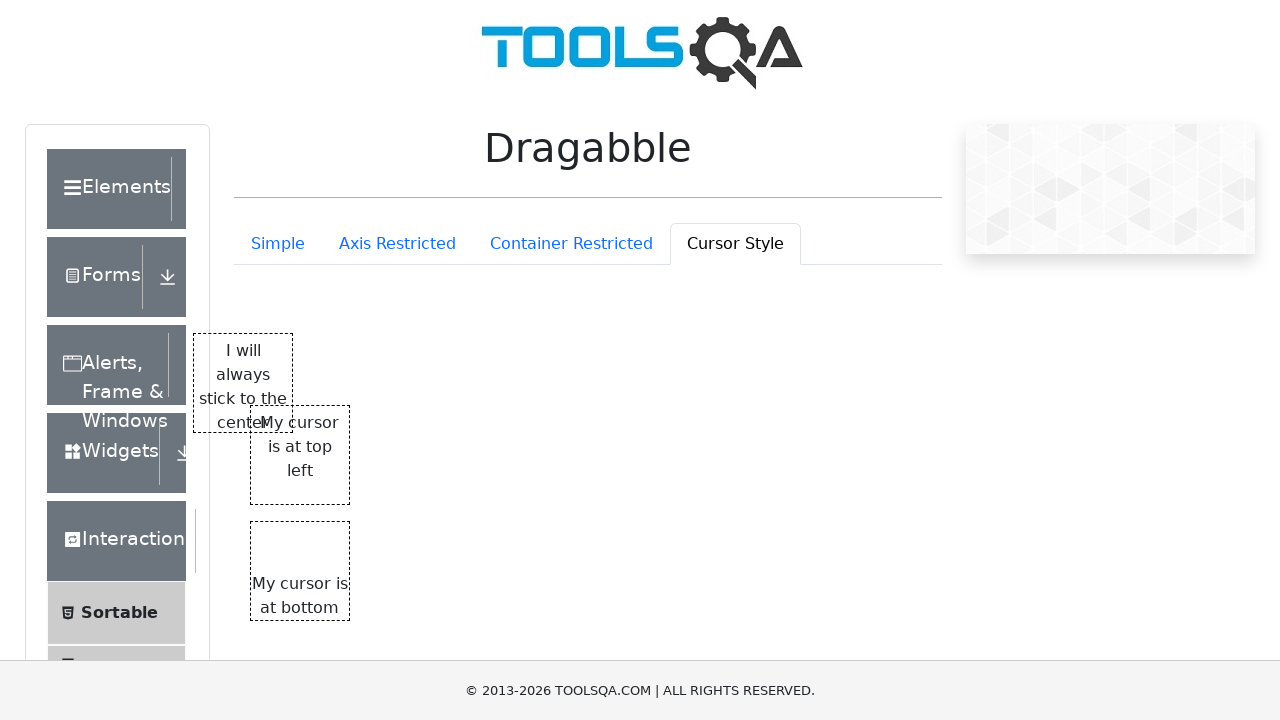

Released mouse button to complete drag operation on center cursor element at (250, 389)
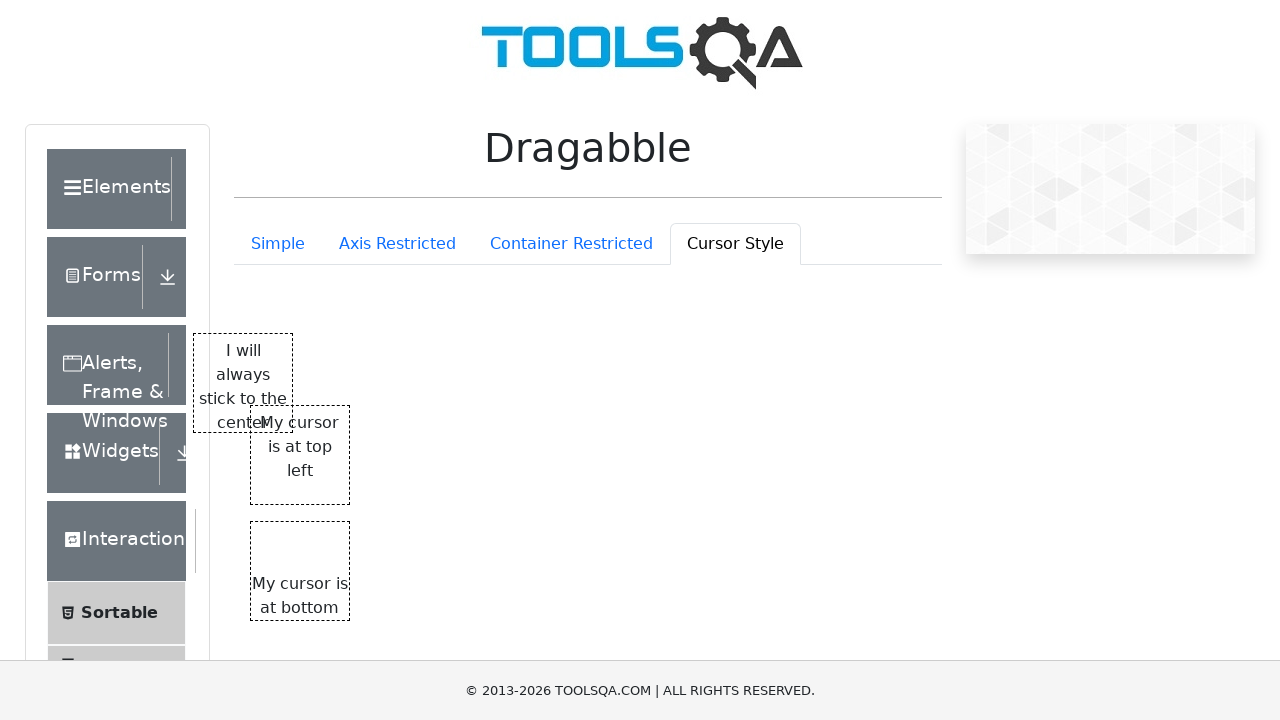

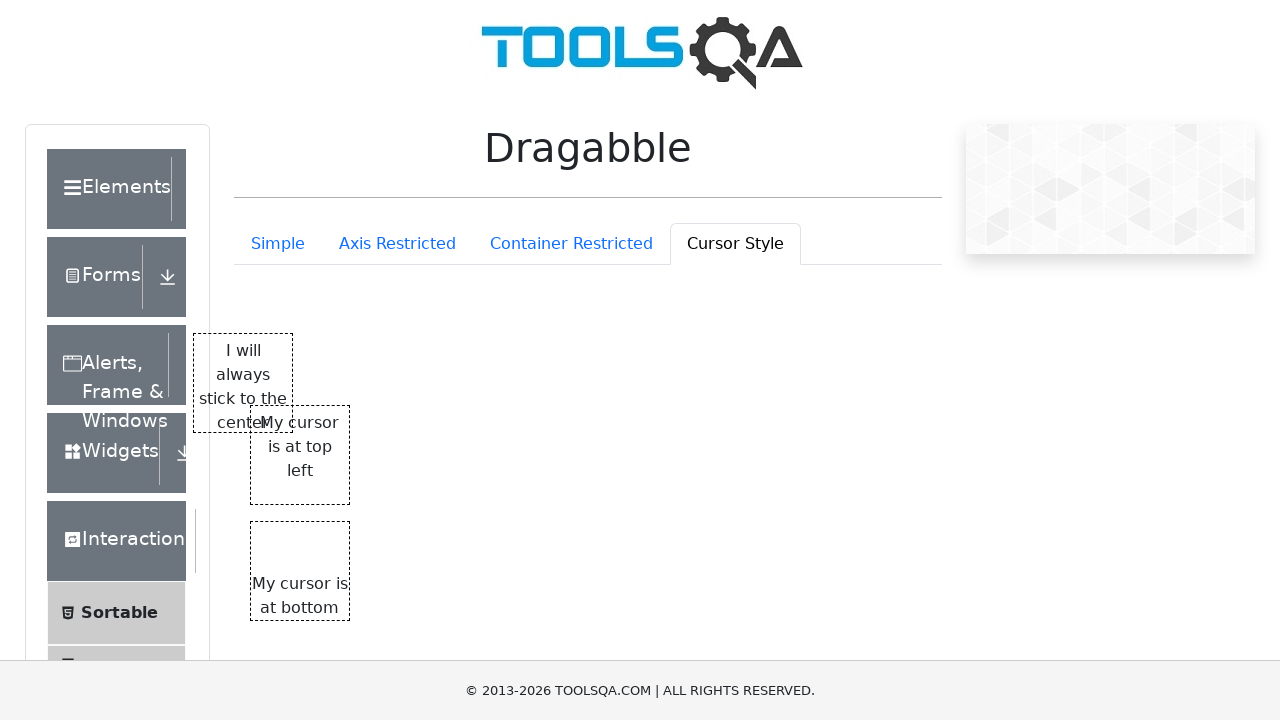